Tests finding the first element by class name and retrieves its text content

Starting URL: https://kristinek.github.io/site/examples/locators

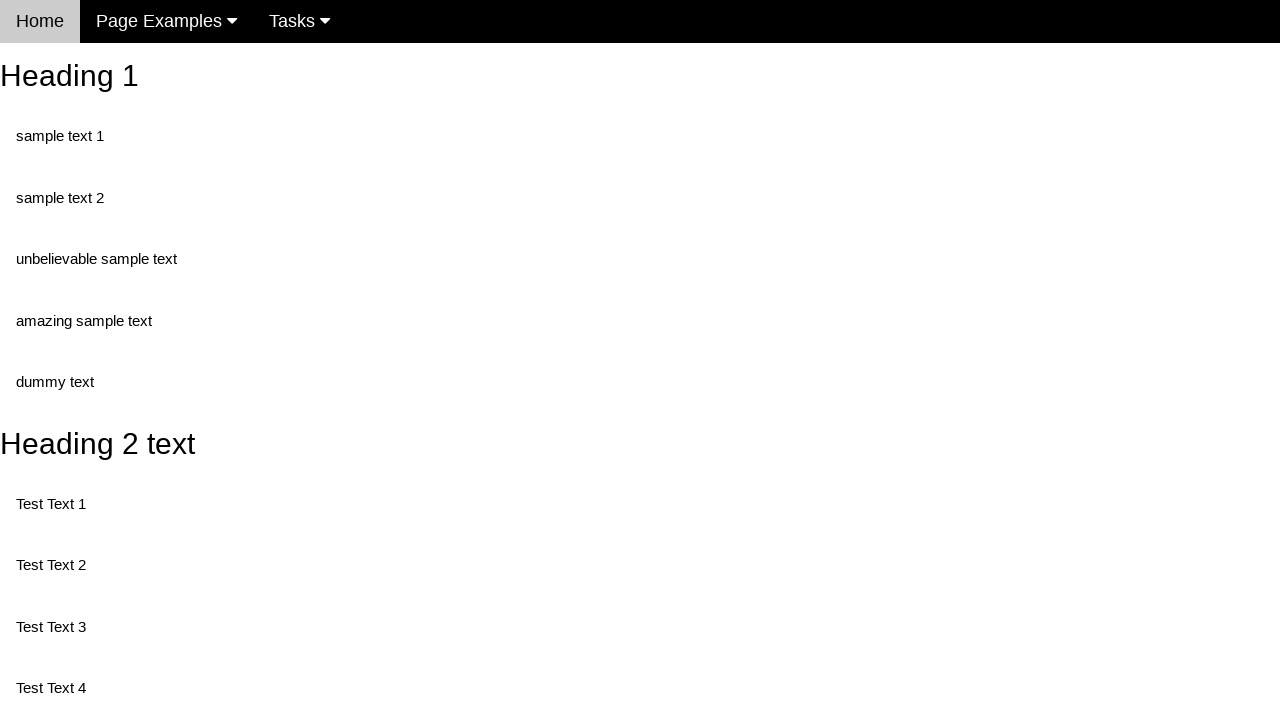

Navigated to locators example page
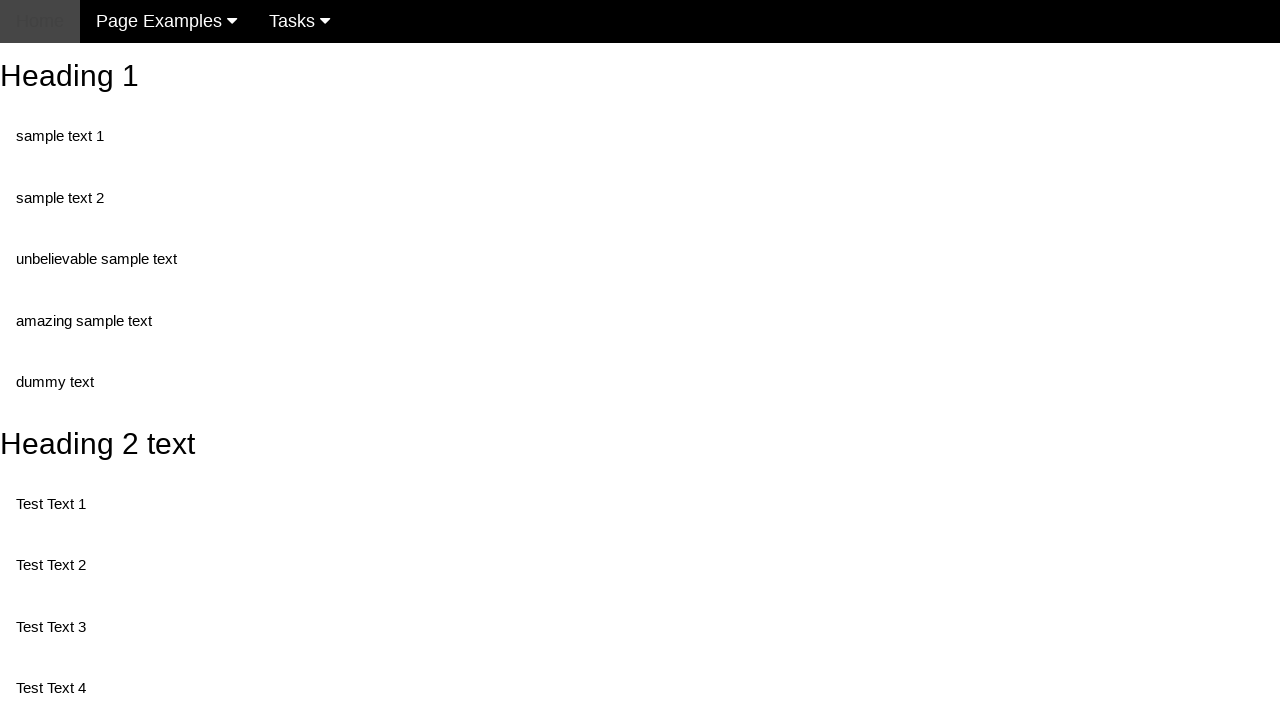

Retrieved text content from first element with class 'test'
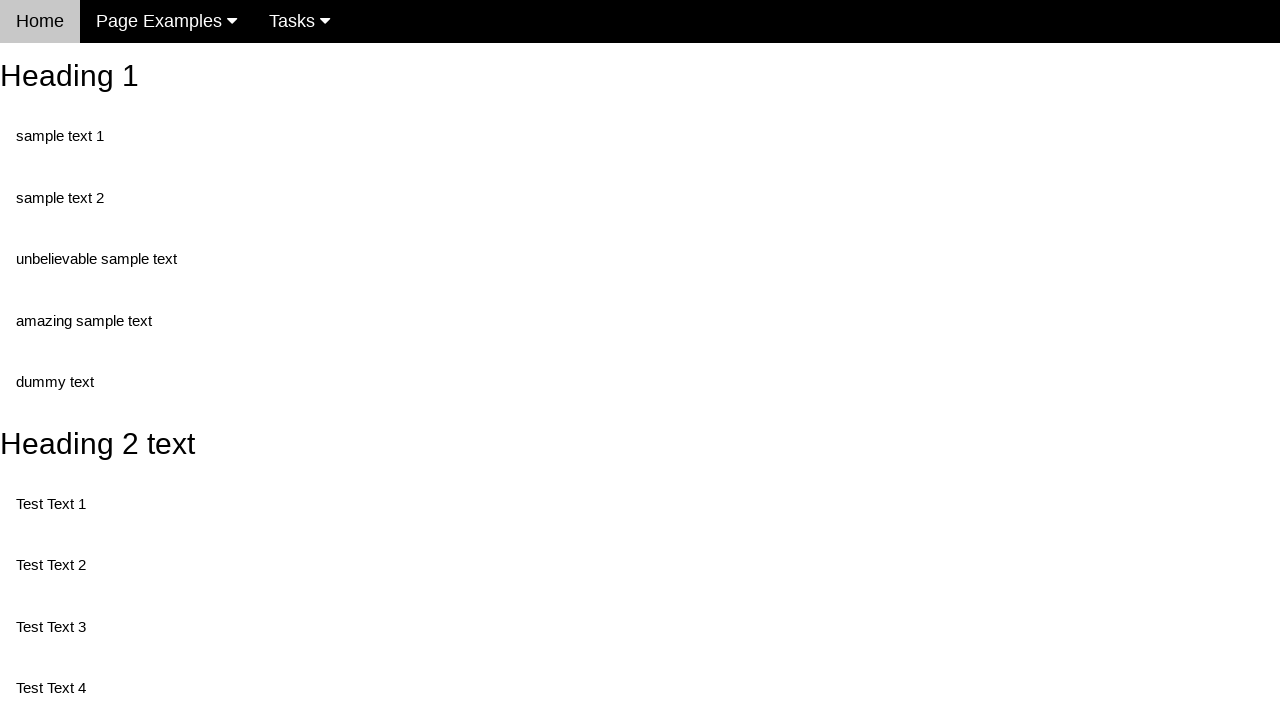

Printed retrieved text content
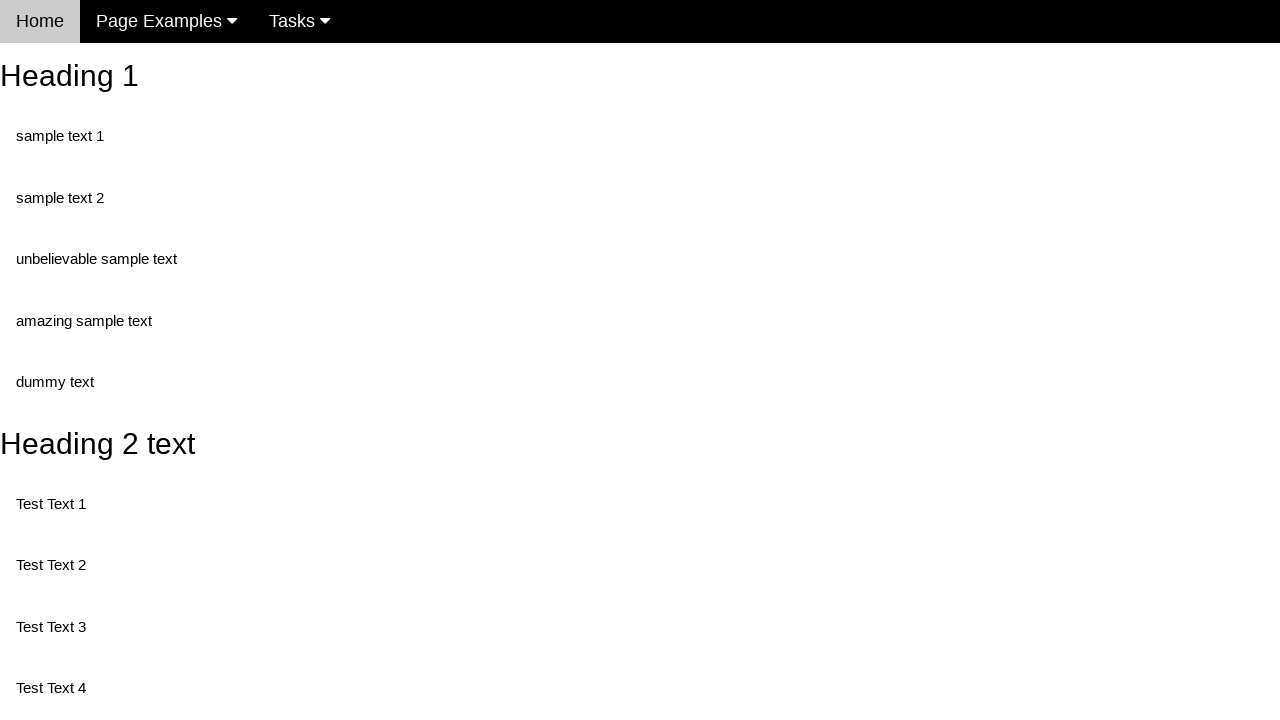

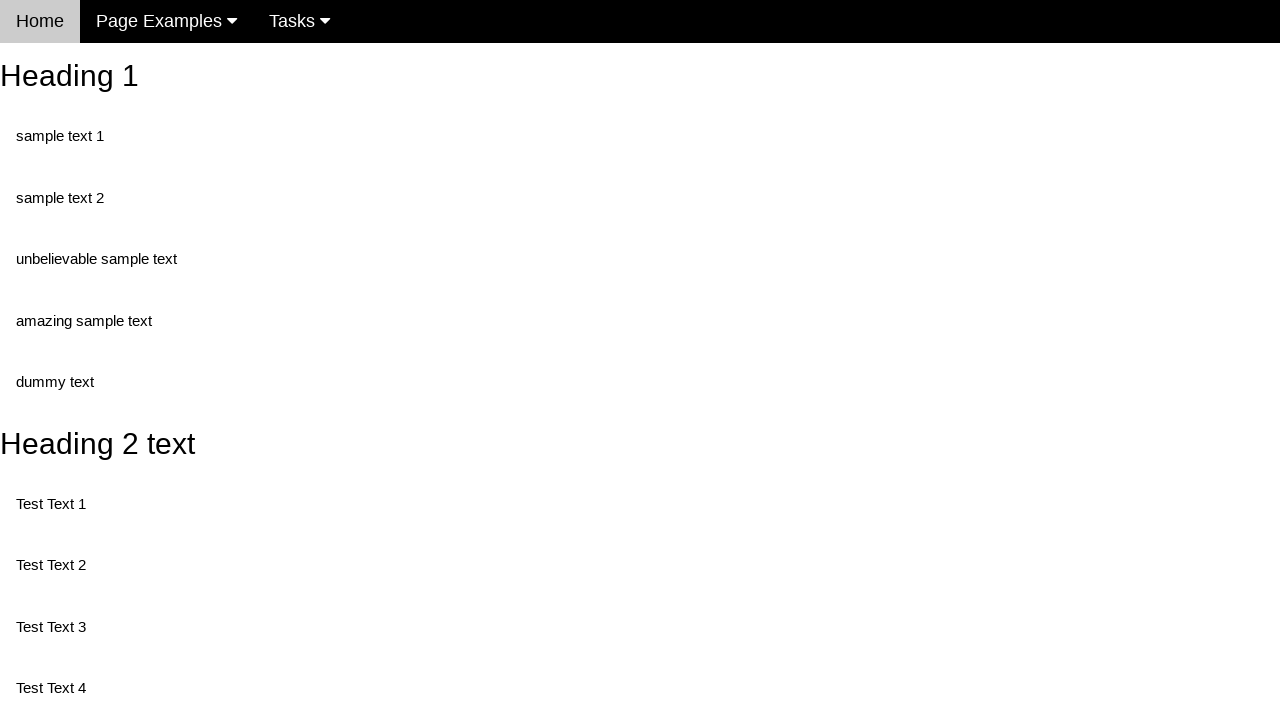